Refreshes the page and searches for specific links on the page

Starting URL: https://www.jcpenney.com/

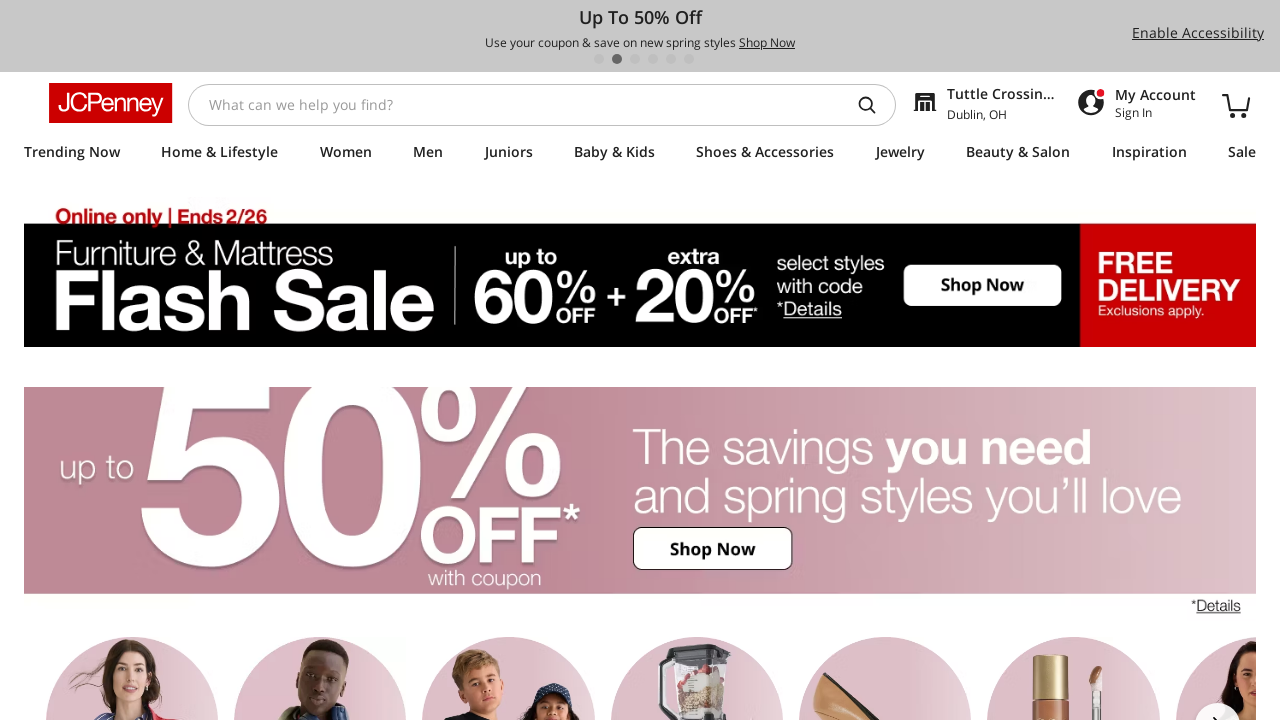

Refreshed the JCPenney homepage
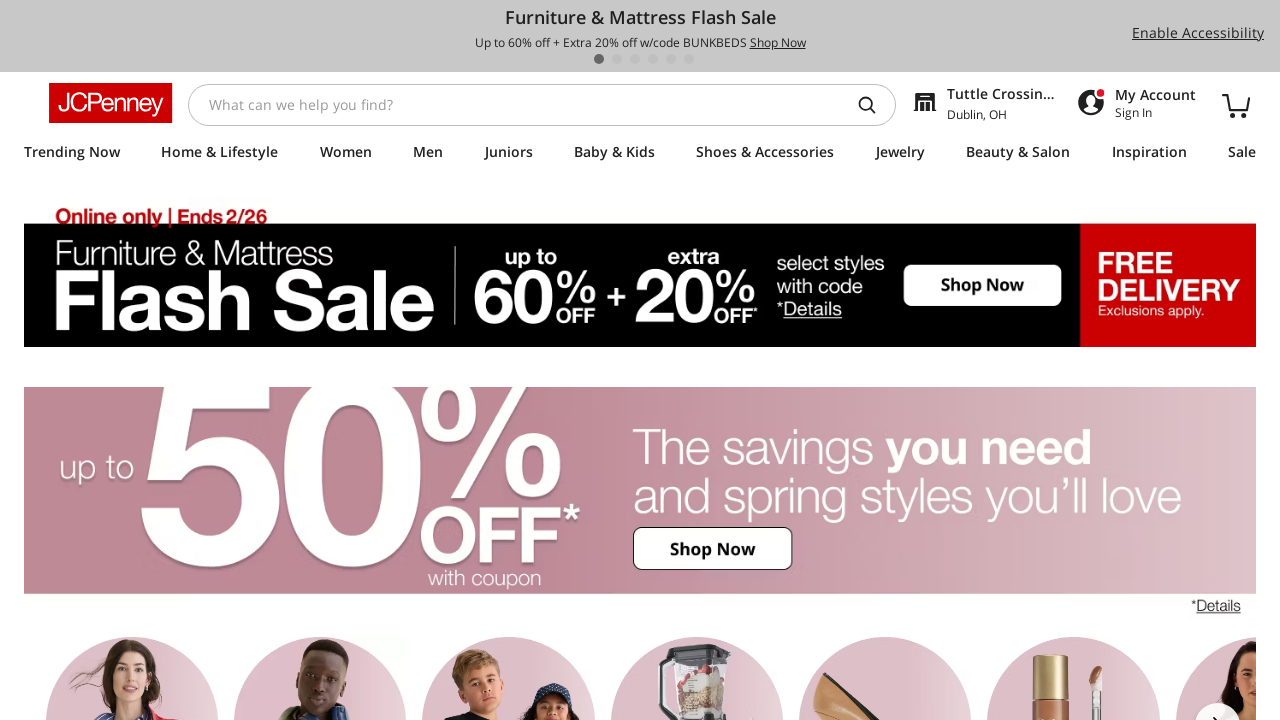

Waited for links to be present on the page
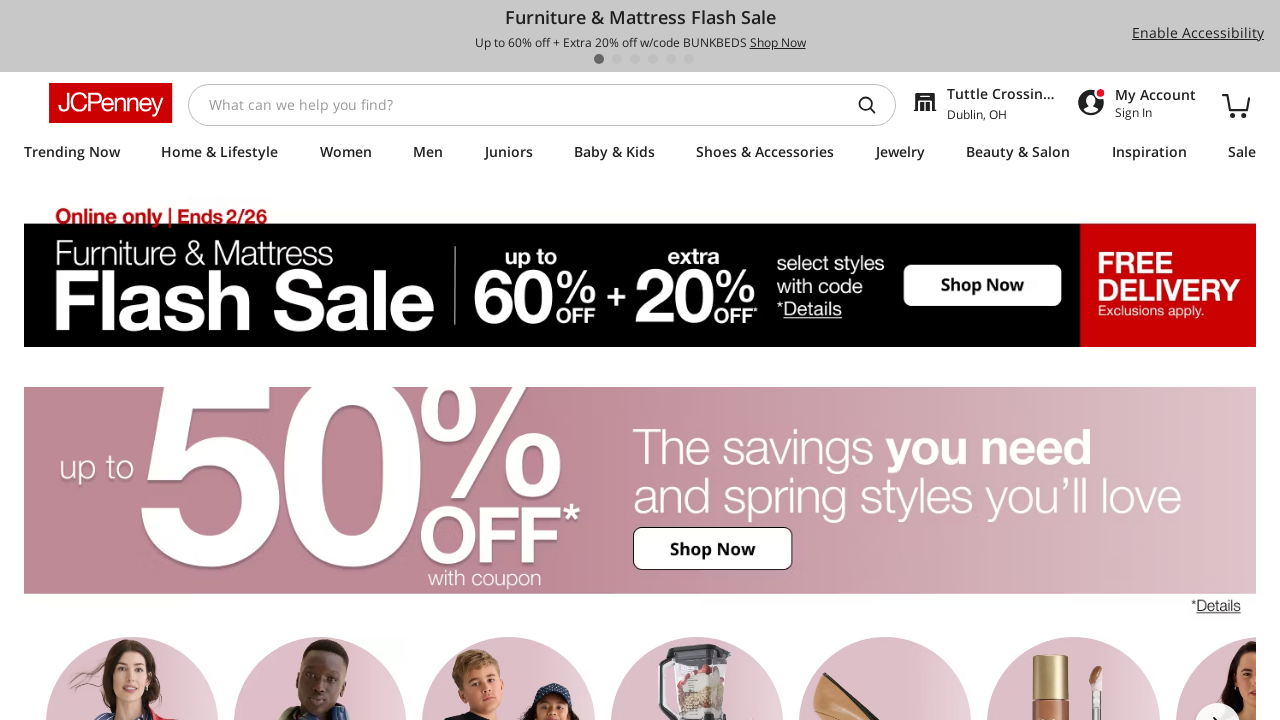

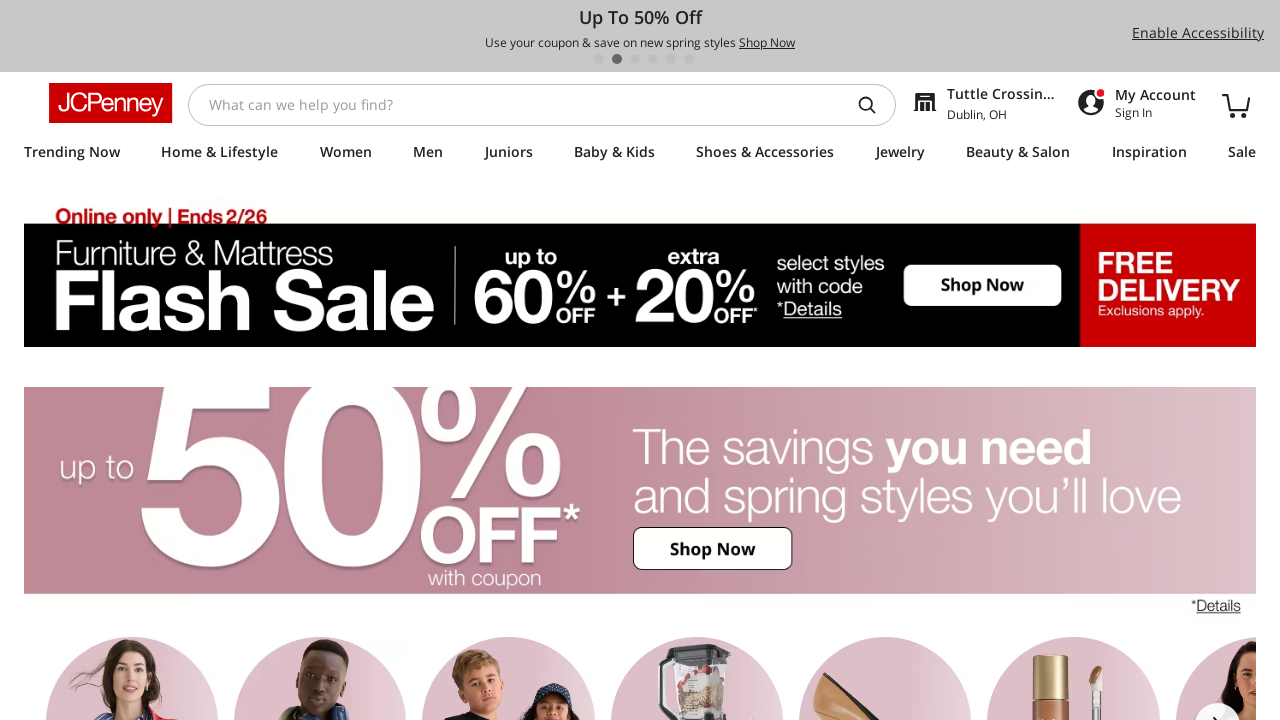